Tests that error icons appear on empty form submission and disappear when the error message close button is clicked

Starting URL: https://www.saucedemo.com/

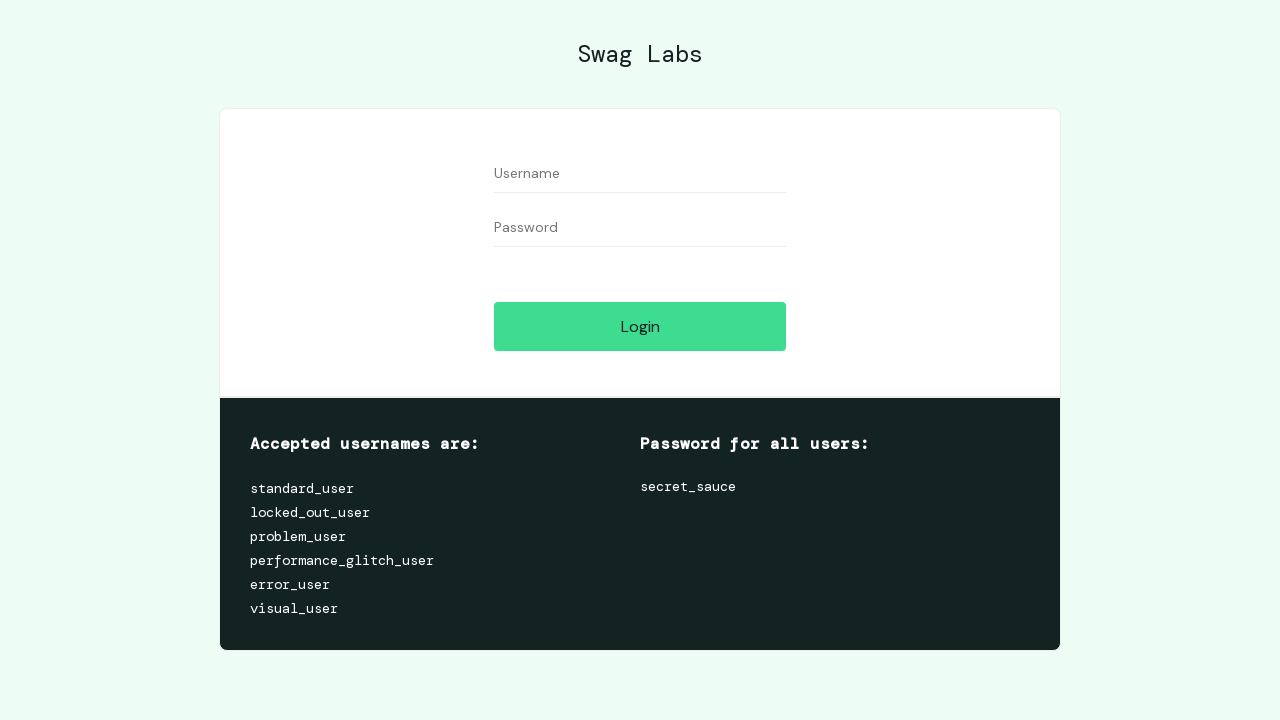

Clicked login button with empty form fields at (640, 326) on #login-button
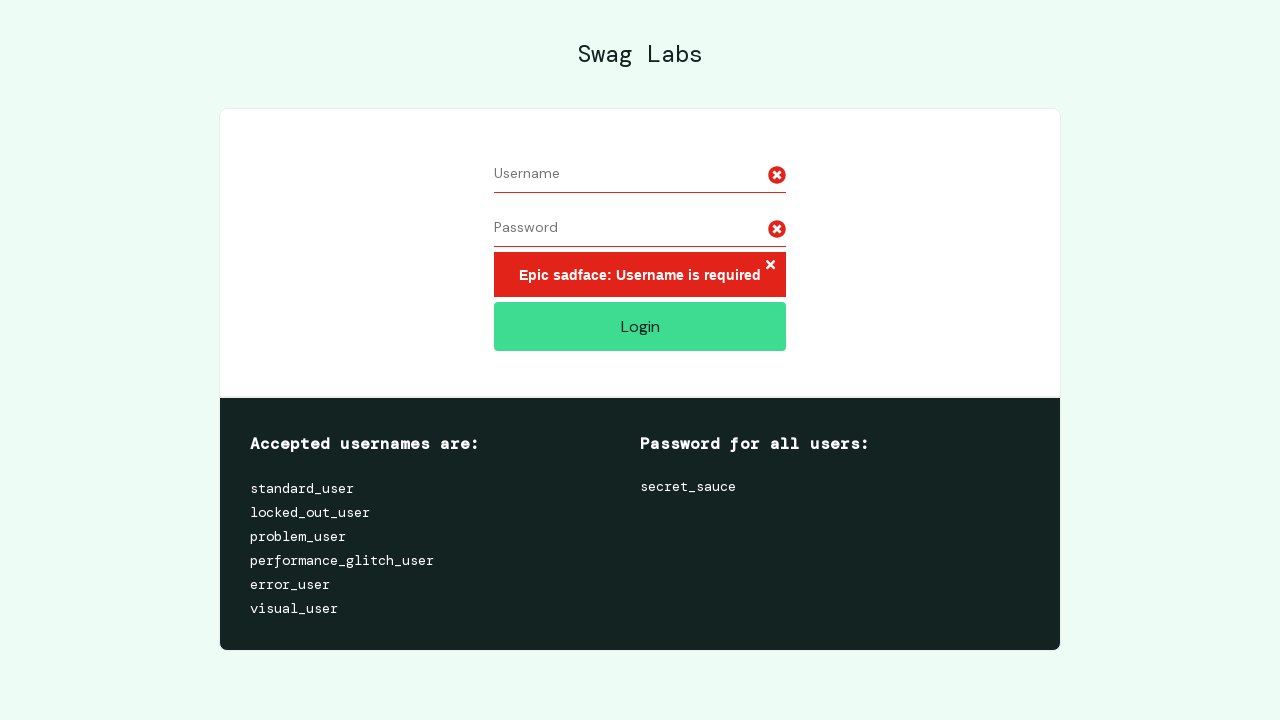

Error message container appeared on the page
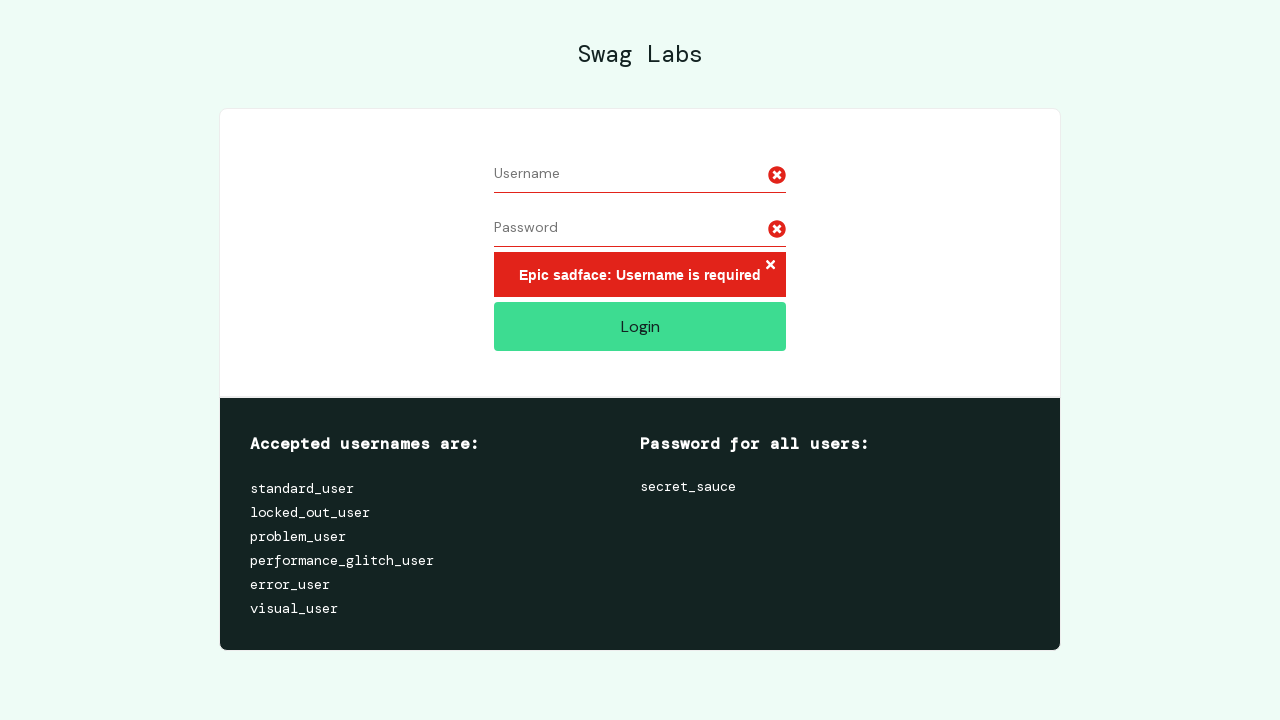

Clicked close button on error message at (770, 266) on .error-message-container button
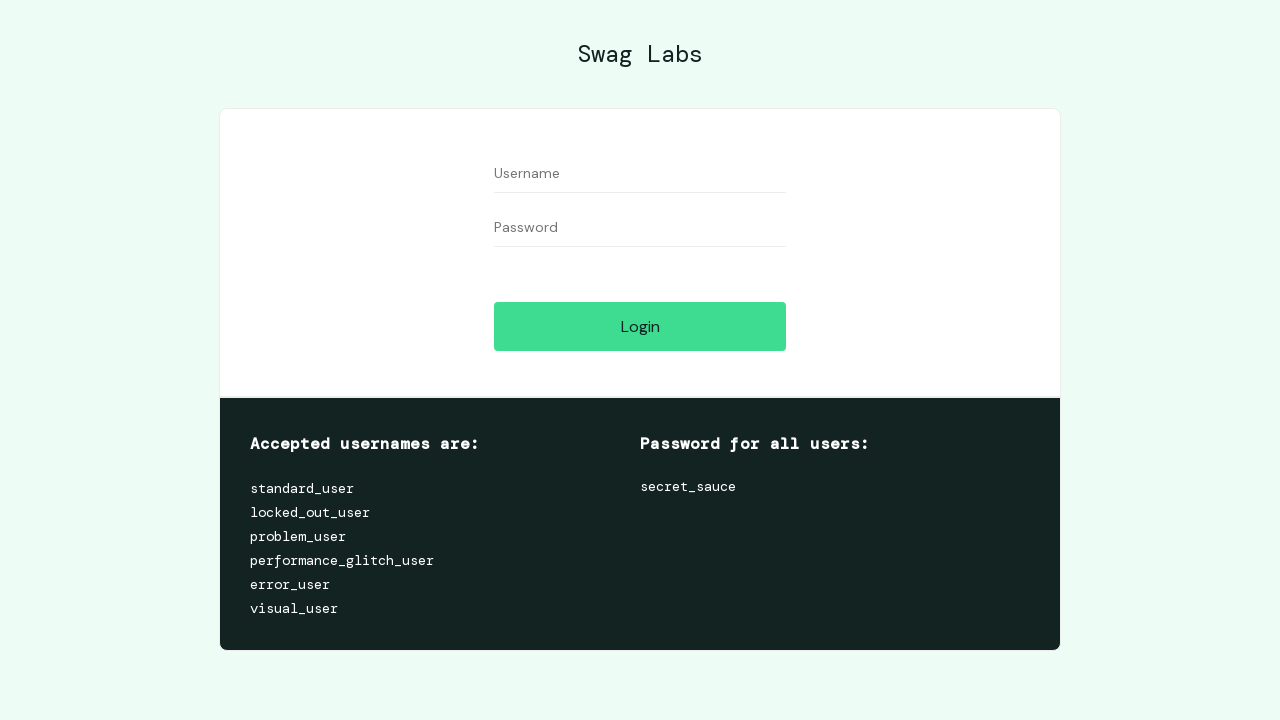

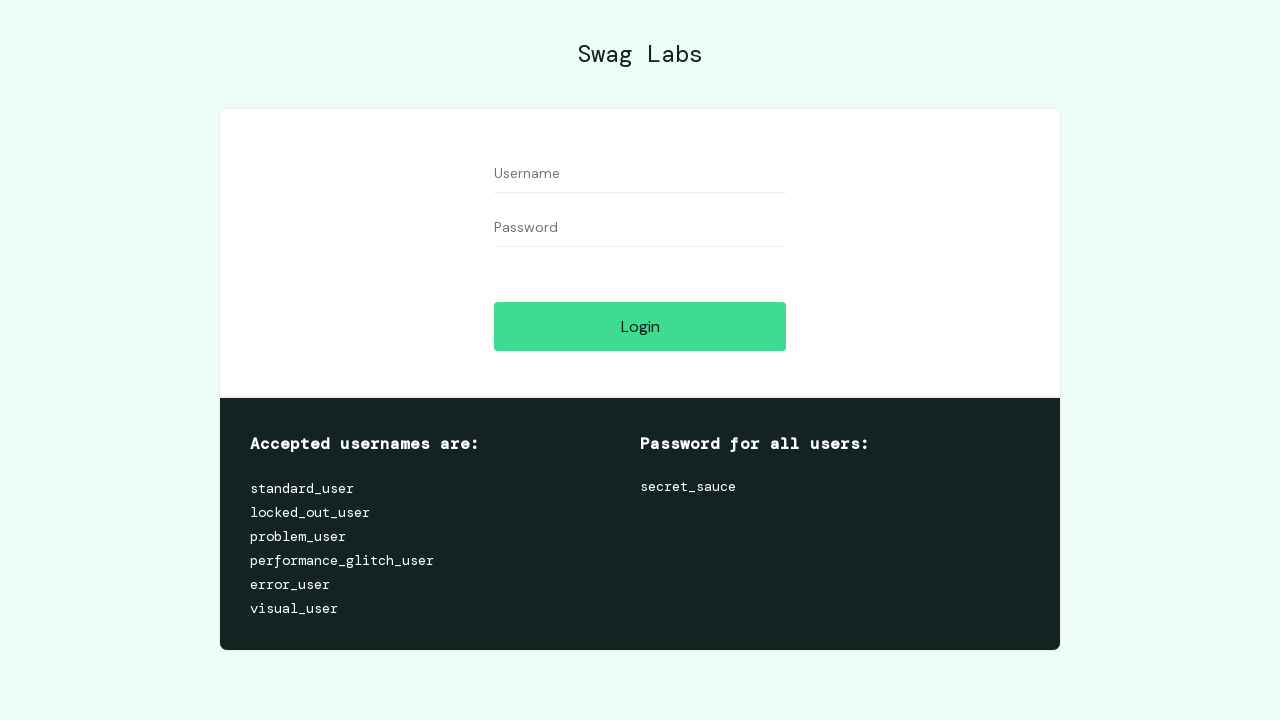